Tests that the 'complete all' checkbox updates its state when individual items are completed or cleared.

Starting URL: https://demo.playwright.dev/todomvc

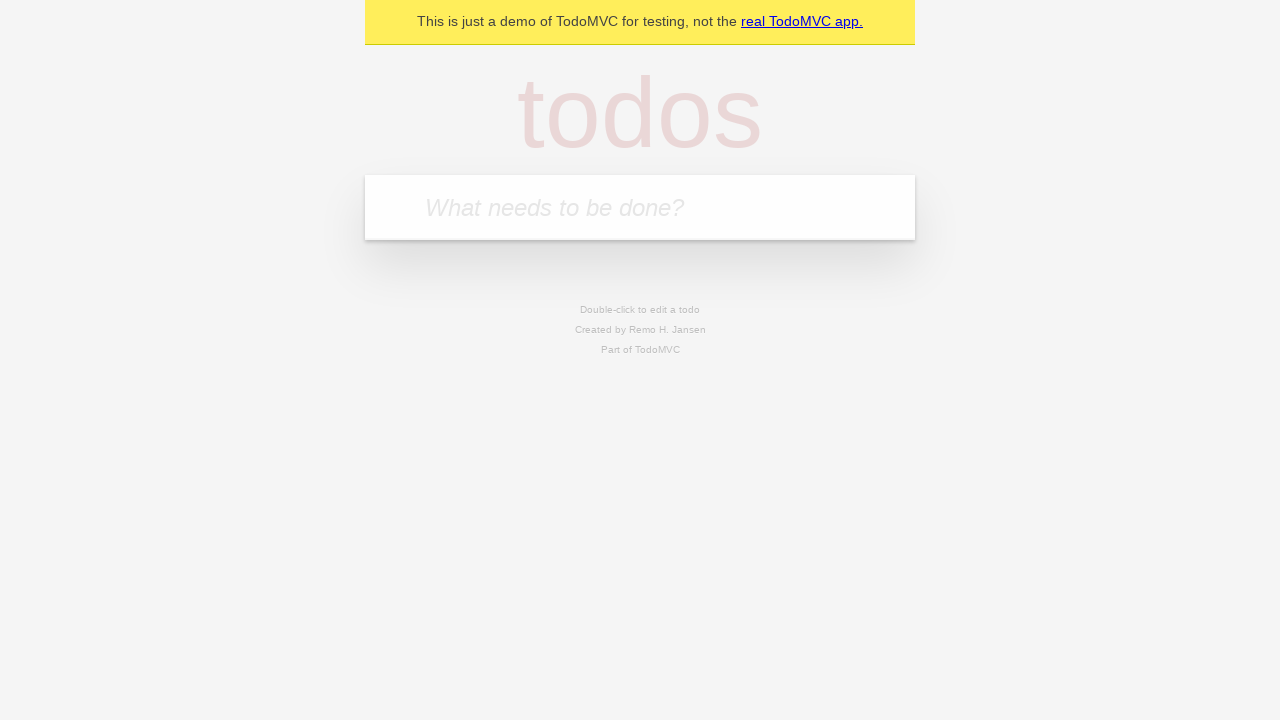

Filled todo input with 'buy some cheese' on internal:attr=[placeholder="What needs to be done?"i]
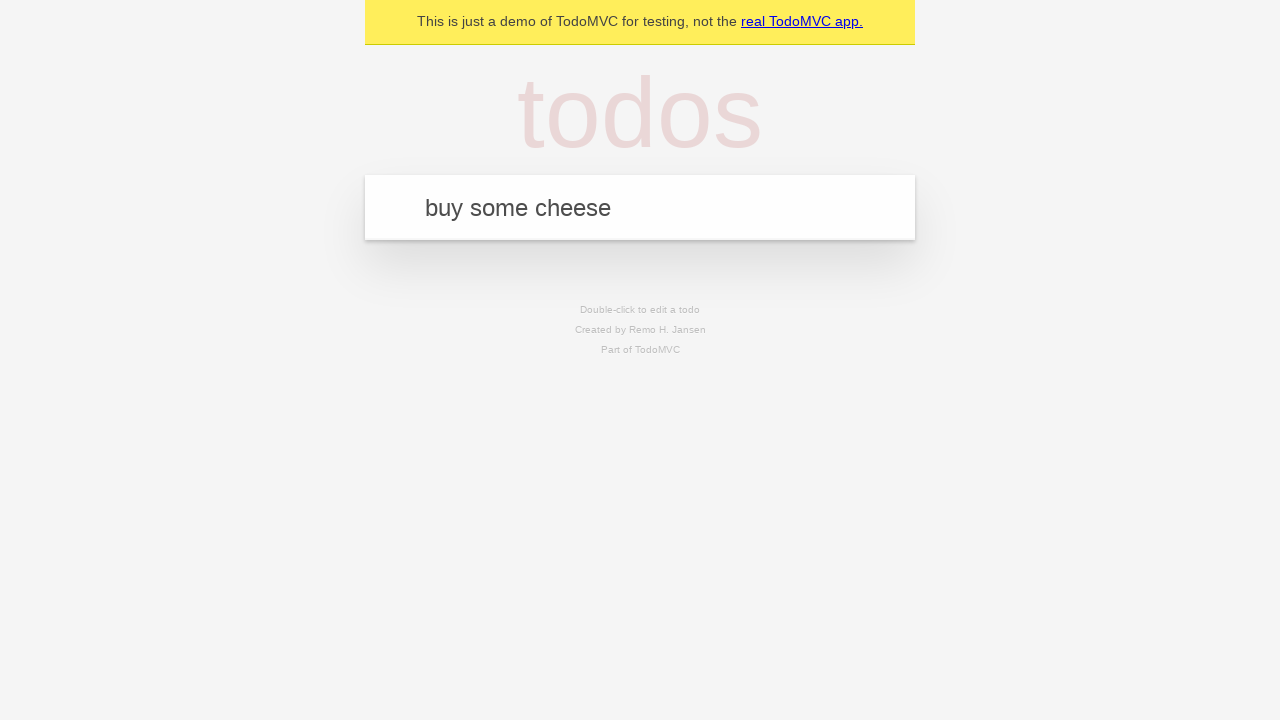

Pressed Enter to add first todo on internal:attr=[placeholder="What needs to be done?"i]
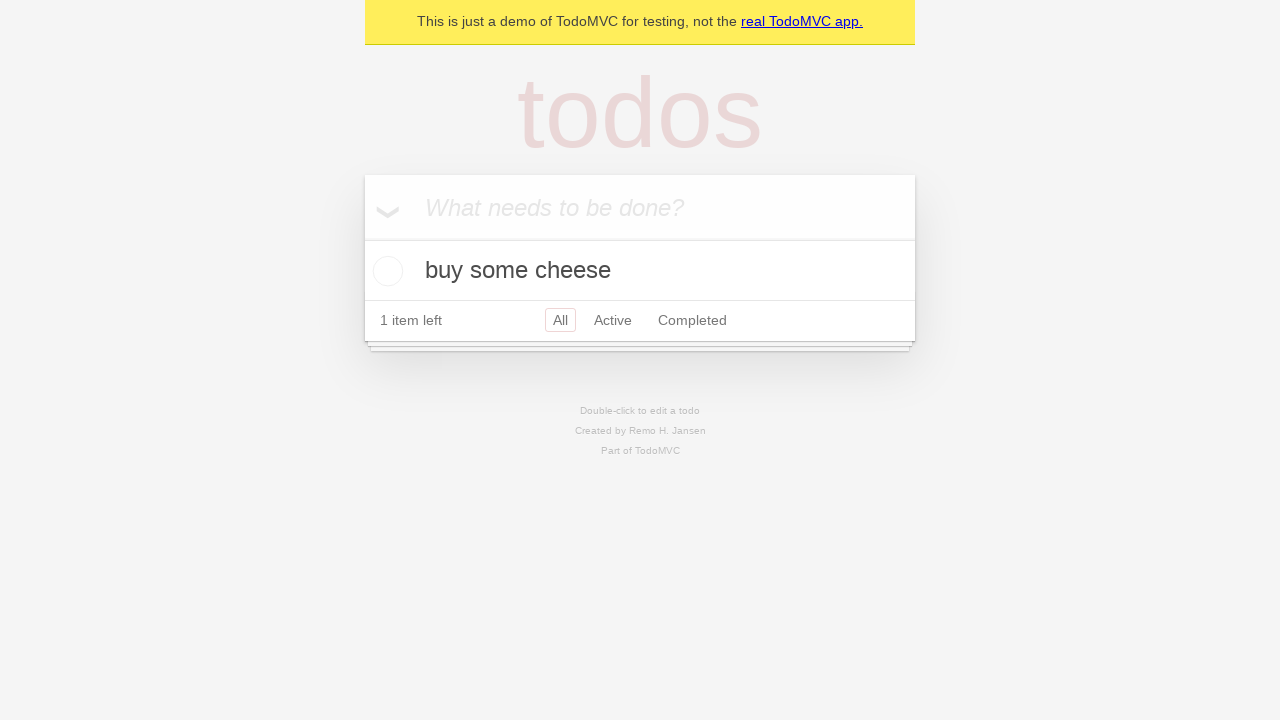

Filled todo input with 'feed the cat' on internal:attr=[placeholder="What needs to be done?"i]
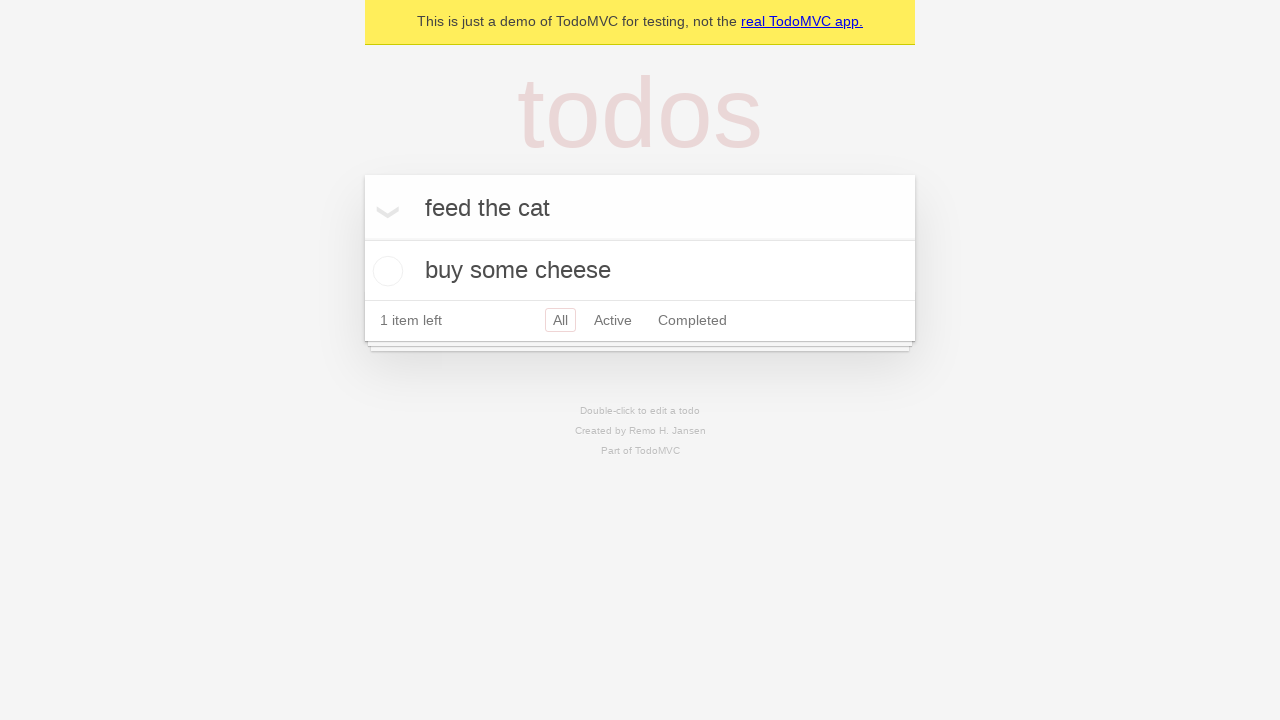

Pressed Enter to add second todo on internal:attr=[placeholder="What needs to be done?"i]
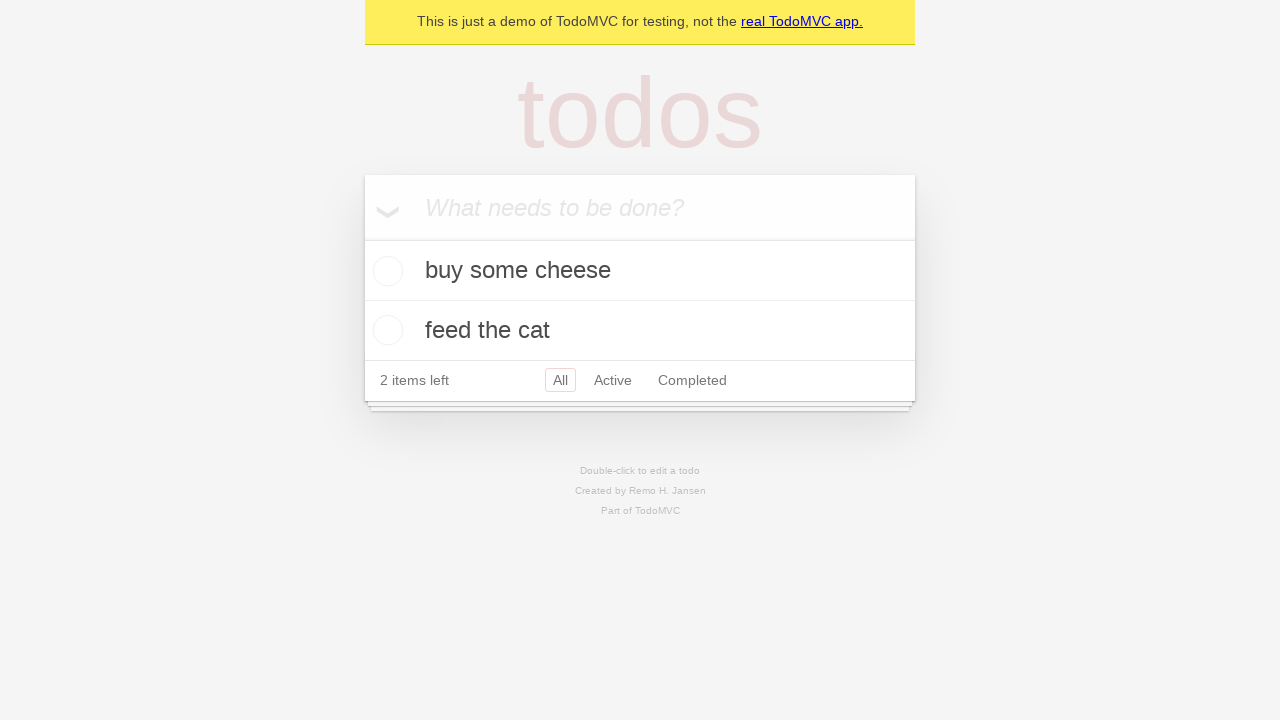

Filled todo input with 'book a doctors appointment' on internal:attr=[placeholder="What needs to be done?"i]
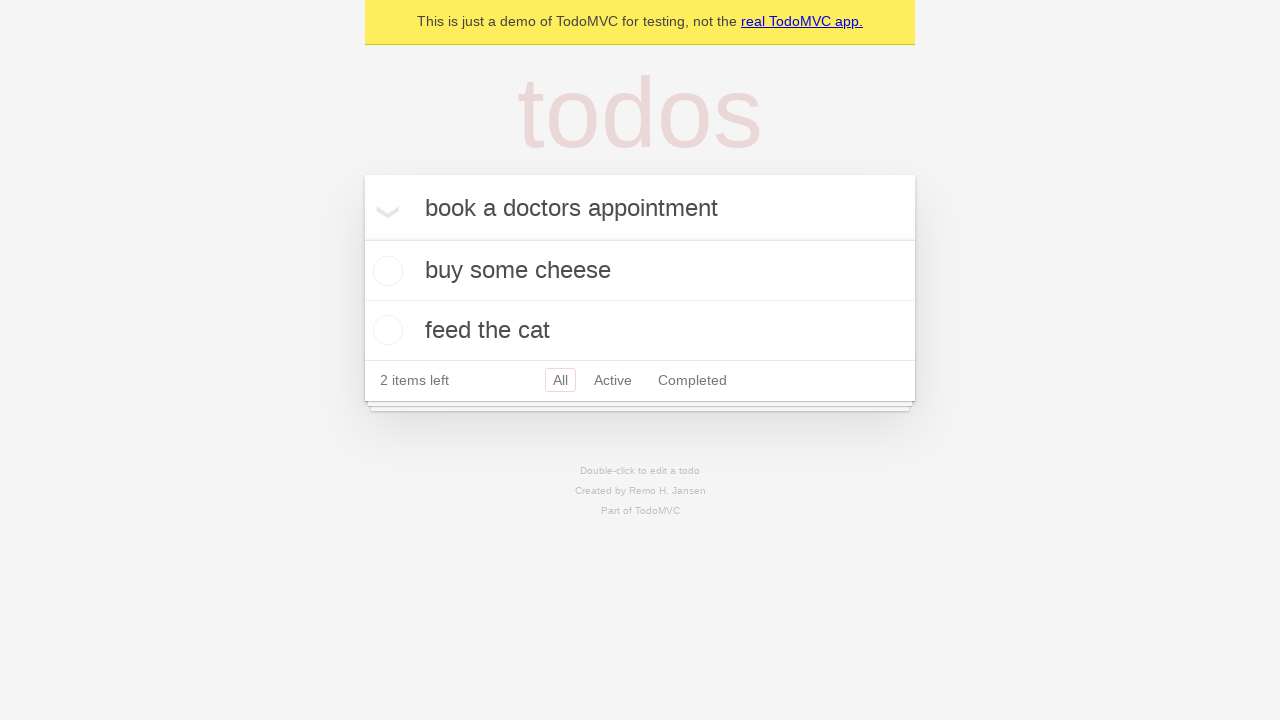

Pressed Enter to add third todo on internal:attr=[placeholder="What needs to be done?"i]
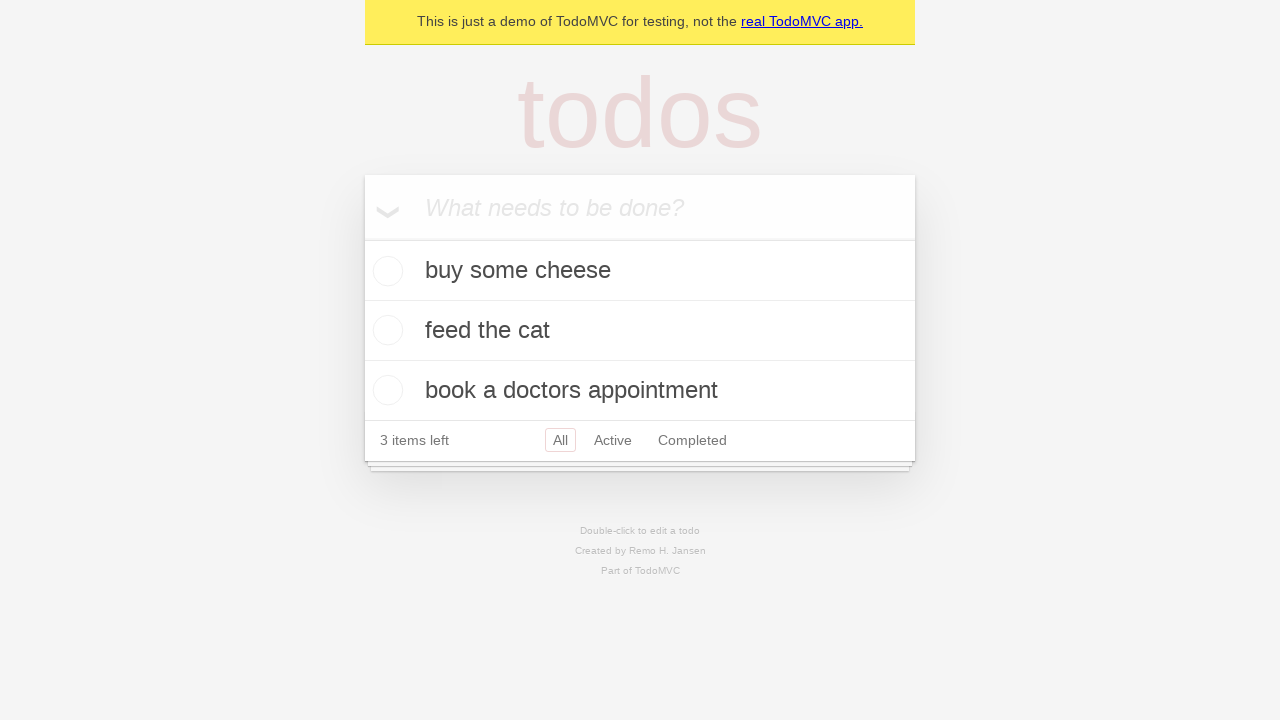

Waited for all 3 todos to be added to the DOM
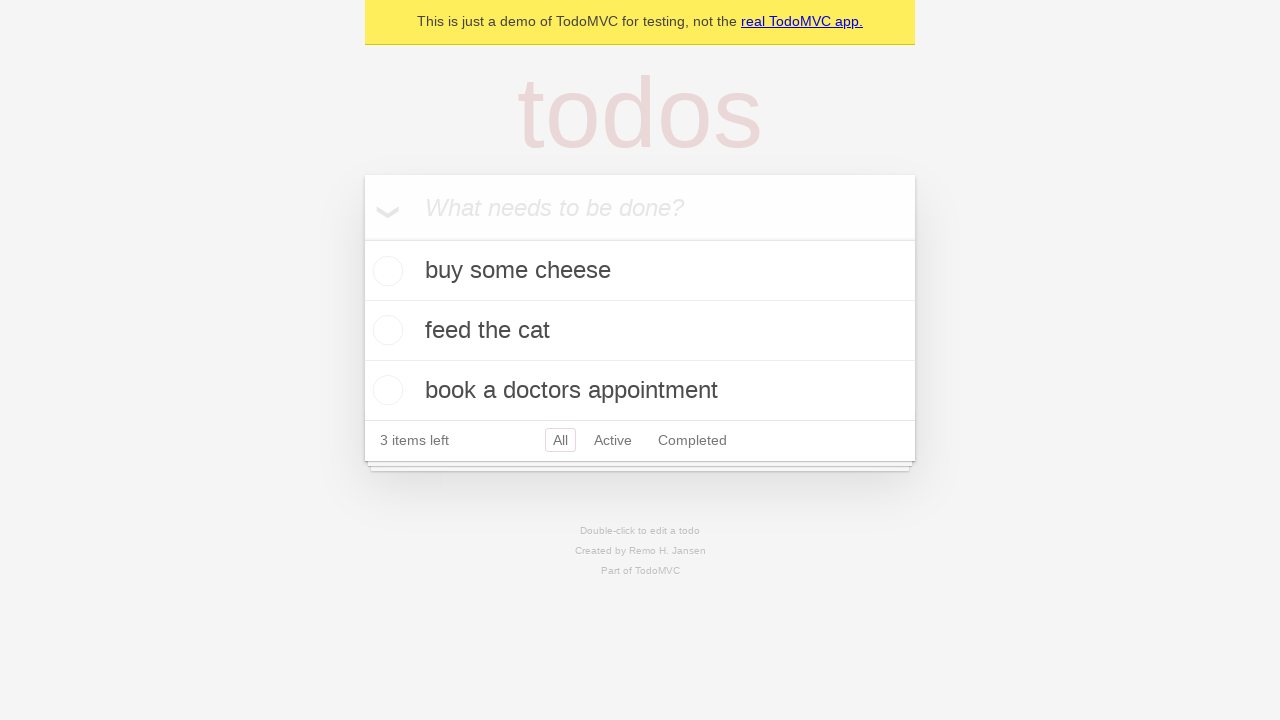

Clicked 'Mark all as complete' checkbox to complete all todos at (362, 238) on internal:label="Mark all as complete"i
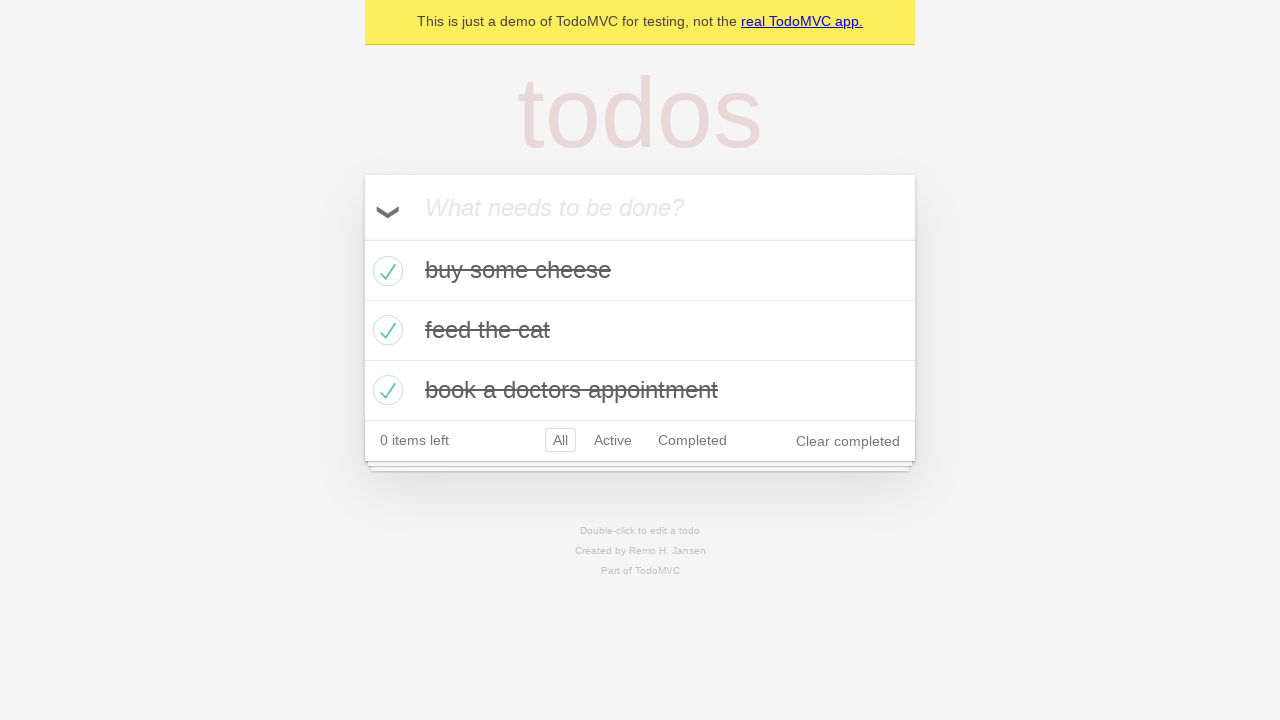

Unchecked the first todo item at (385, 271) on internal:testid=[data-testid="todo-item"s] >> nth=0 >> internal:role=checkbox
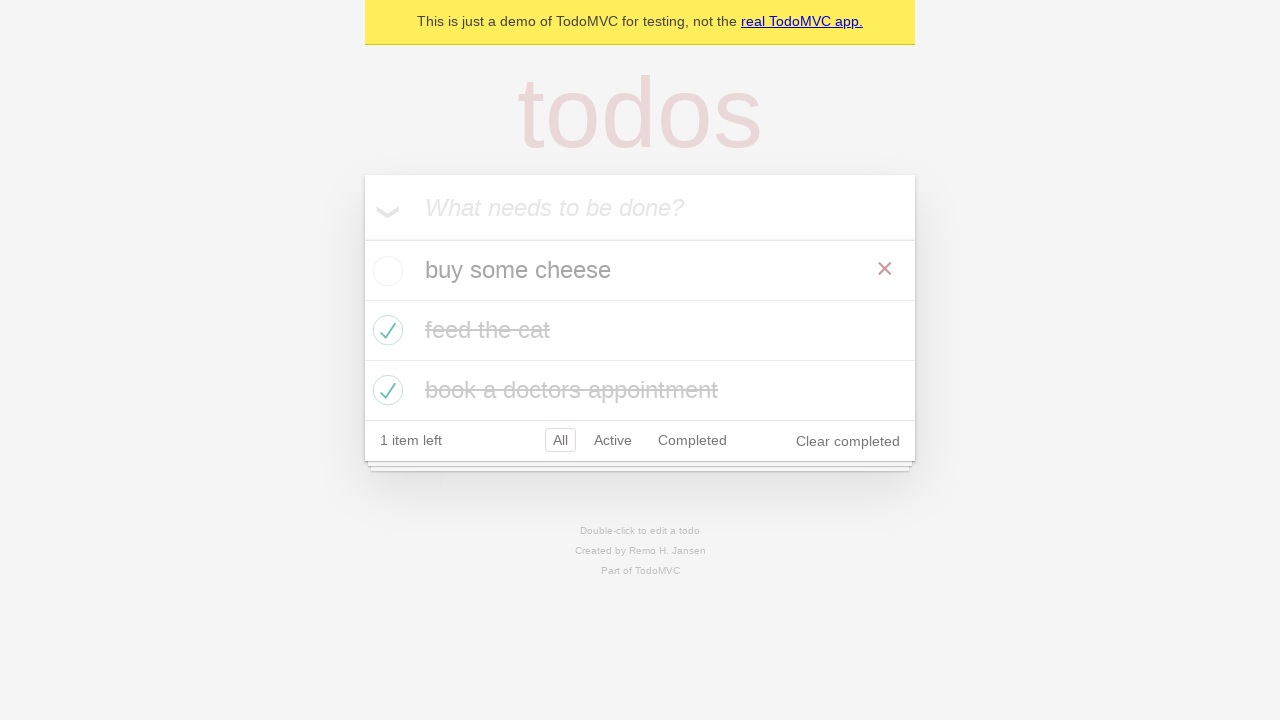

Checked the first todo item again at (385, 271) on internal:testid=[data-testid="todo-item"s] >> nth=0 >> internal:role=checkbox
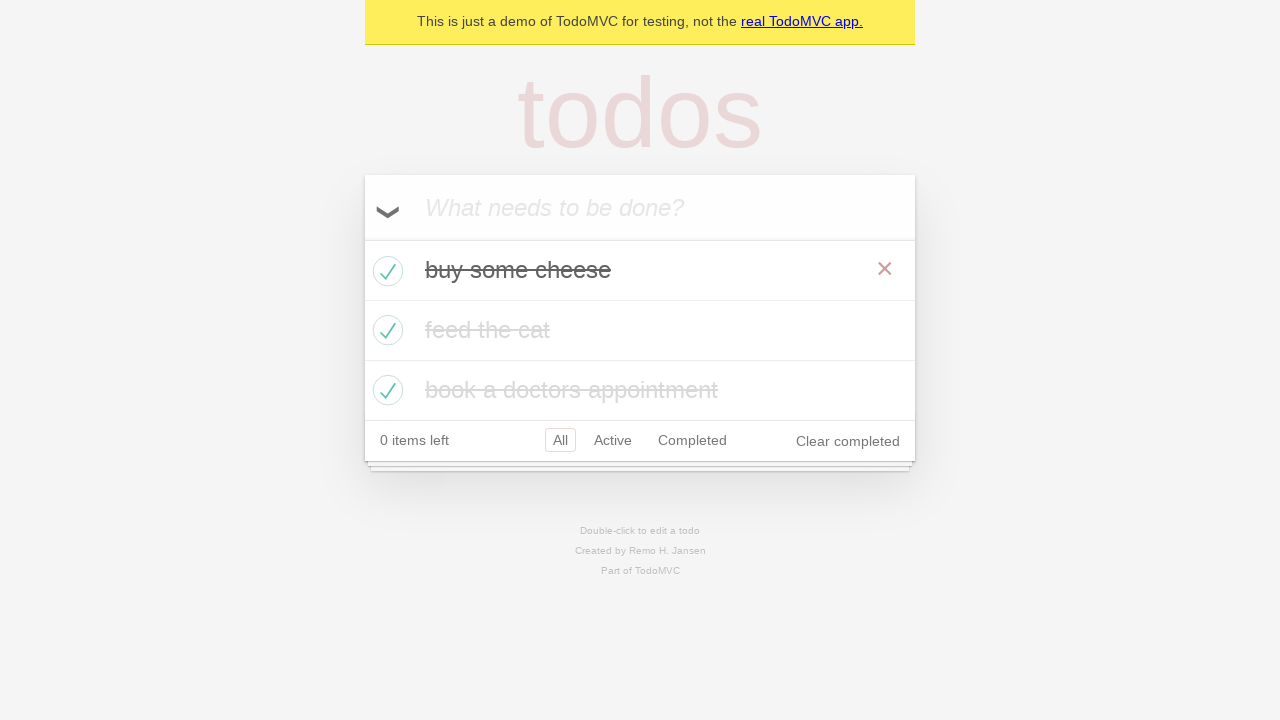

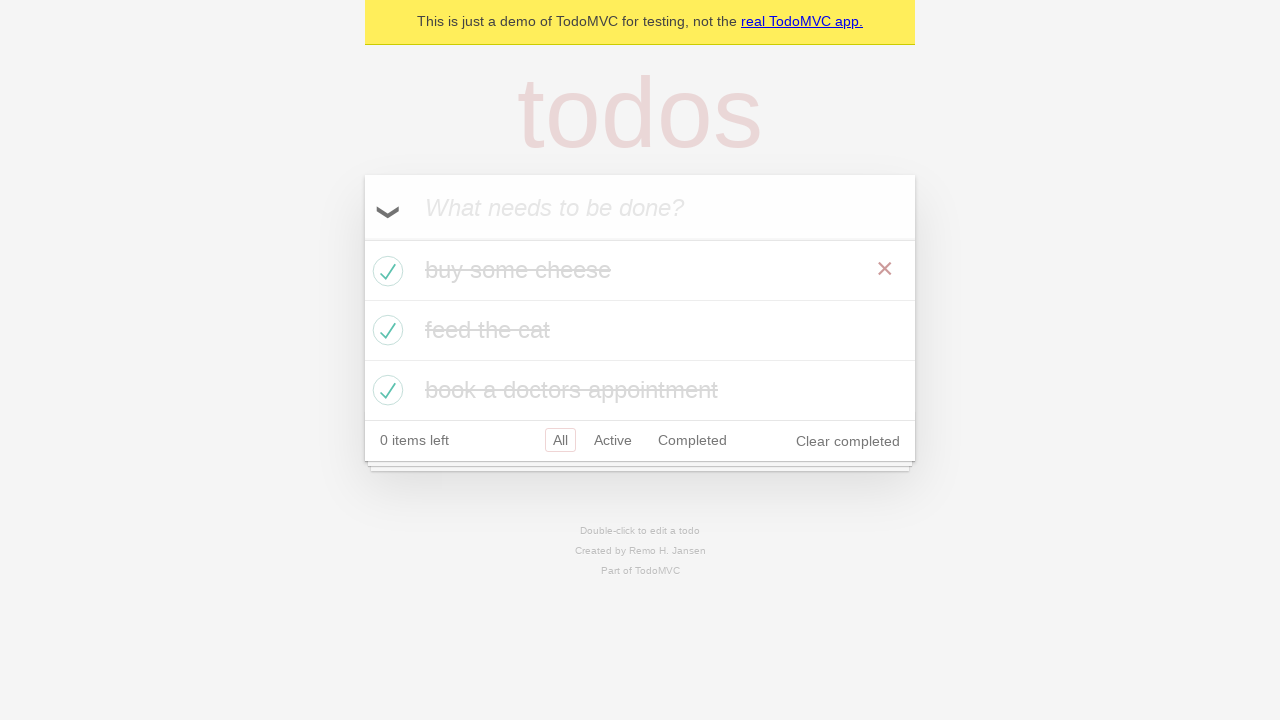